Verifies that there are exactly 5 elements with class "test" on the page and checks that the second button has the expected value "This is also a button"

Starting URL: https://kristinek.github.io/site/examples/locators

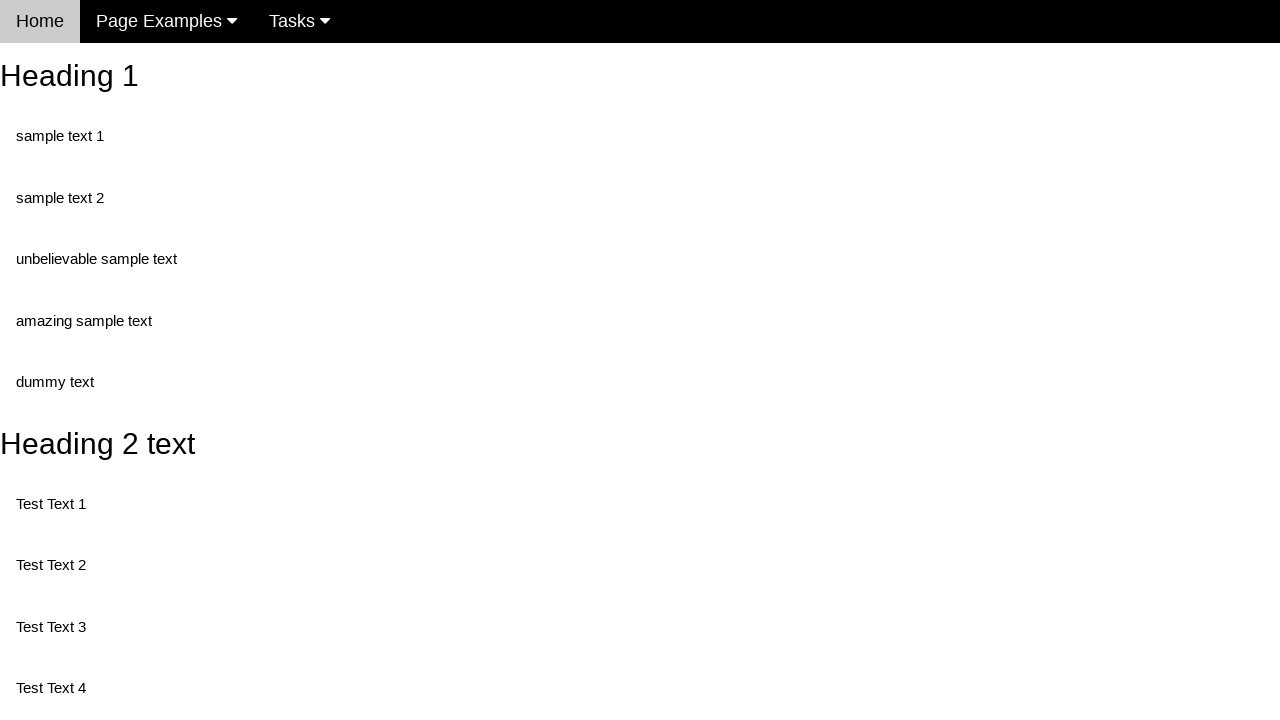

Navigated to the locators example page
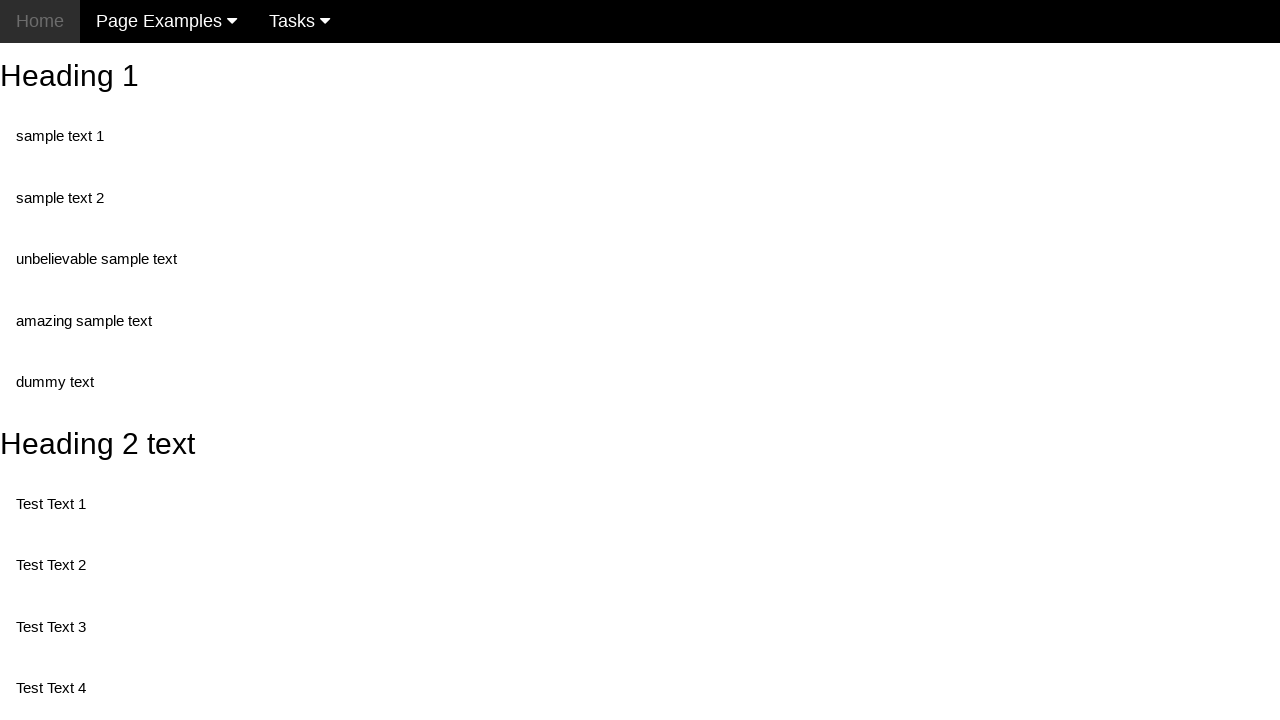

Waited for elements with class 'test' to be present
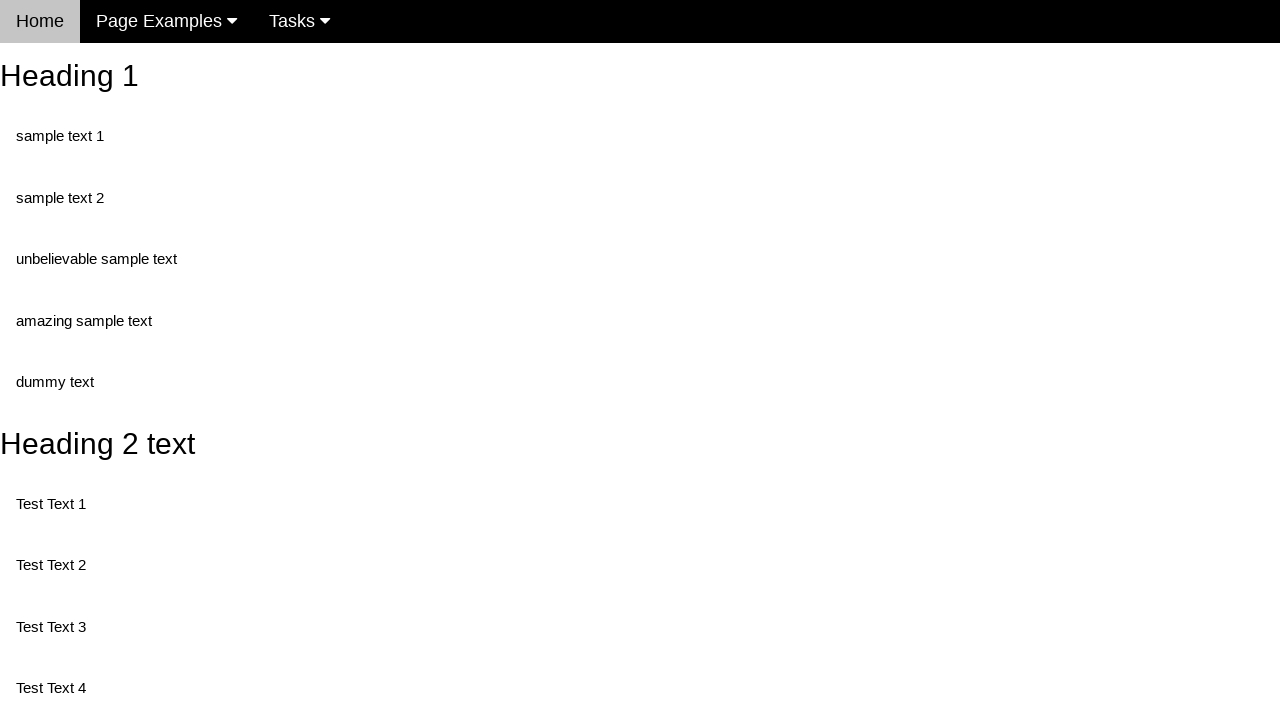

Located all elements with class 'test'
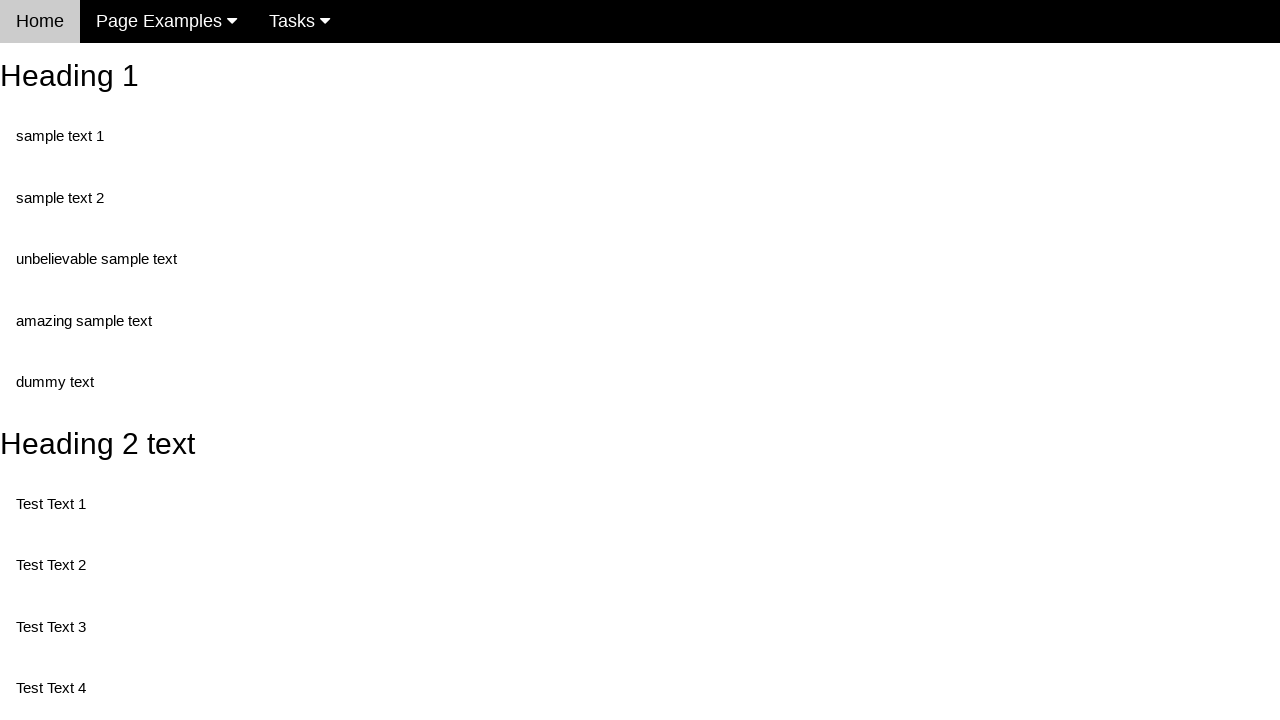

Verified that exactly 5 elements with class 'test' are present
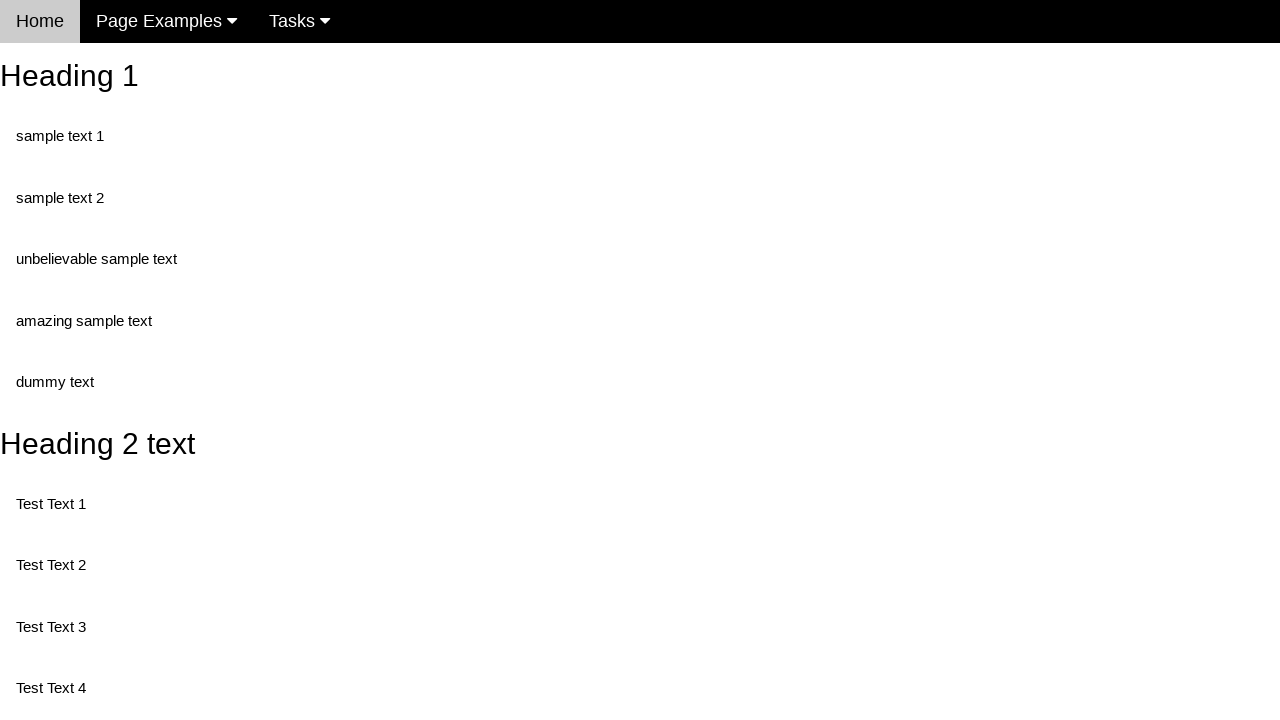

Retrieved the value attribute of the button with id 'buttonId'
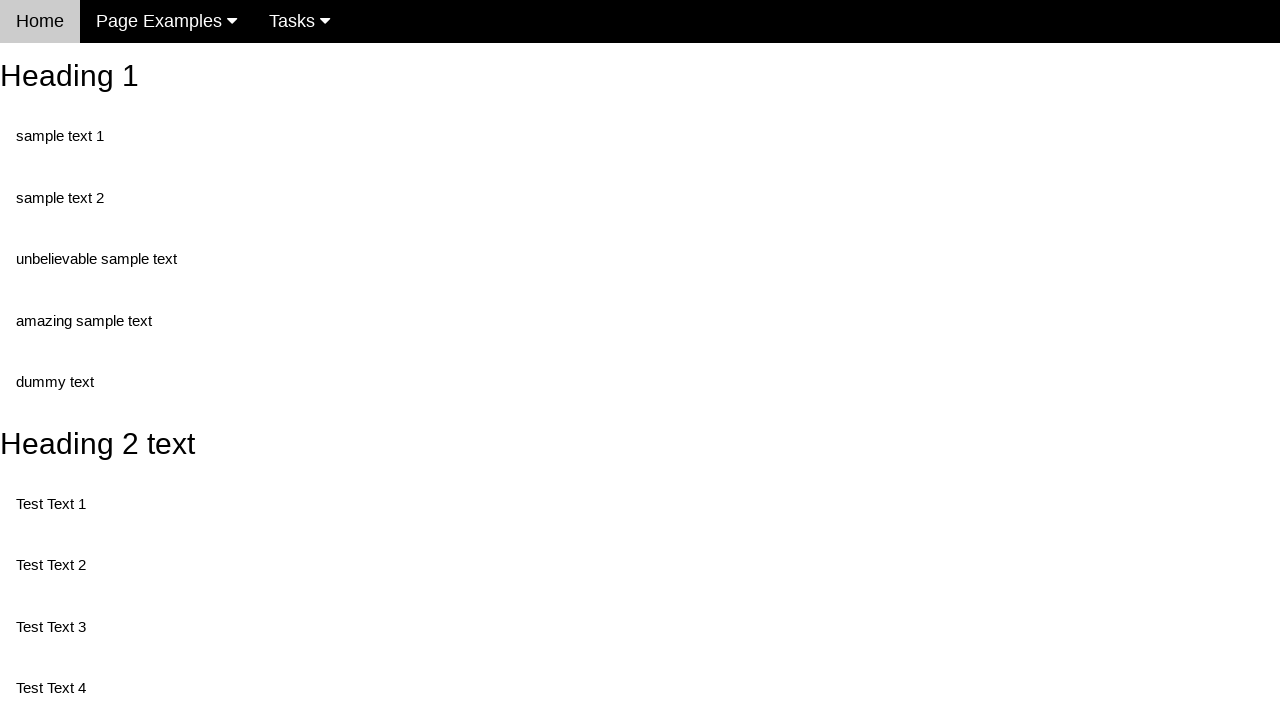

Verified that the second button has the expected value 'This is also a button'
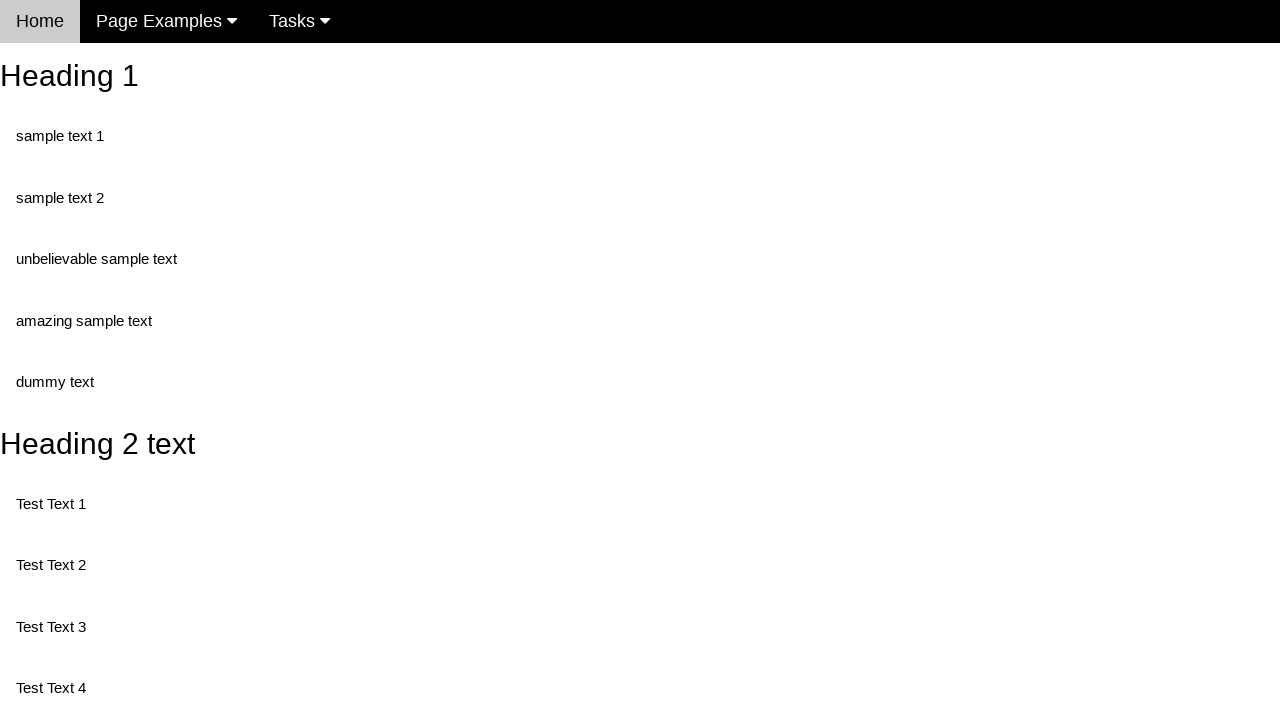

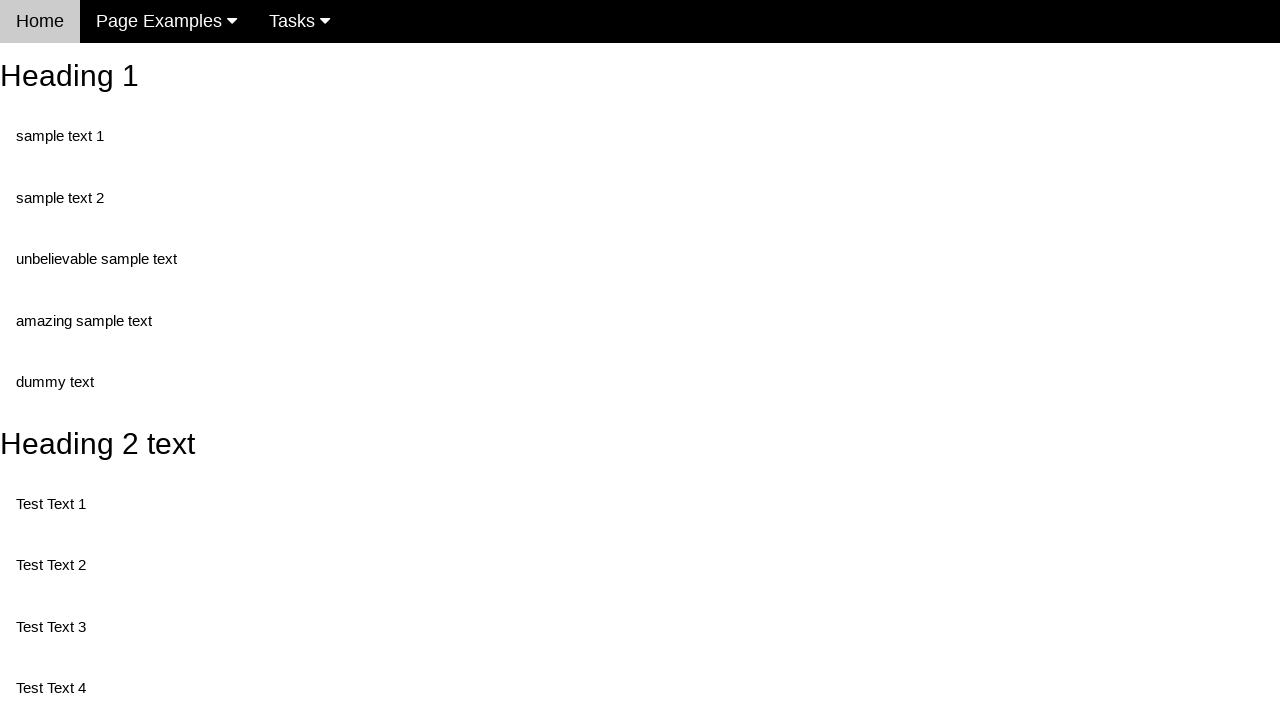